Navigates to timeanddate.com and verifies that the time display element is present and shows time in HH:MM:SS format

Starting URL: https://www.timeanddate.com/

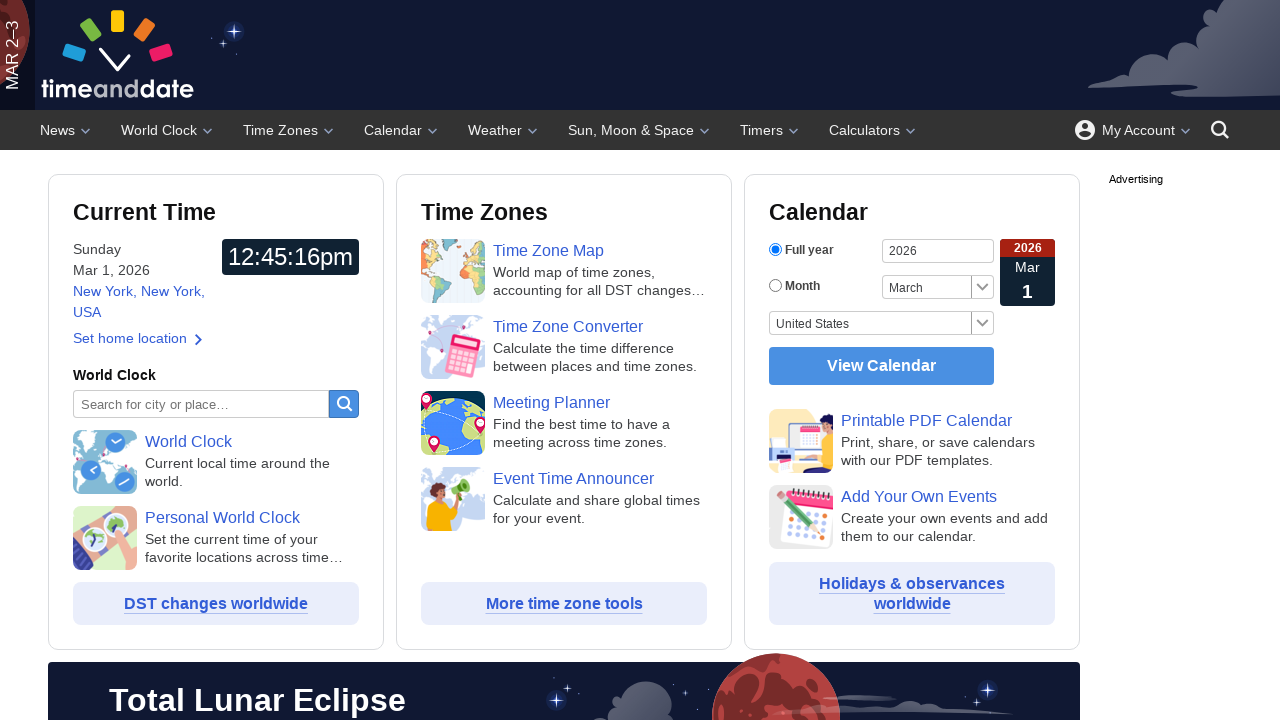

Waited for time display element (#clk_box) to be visible
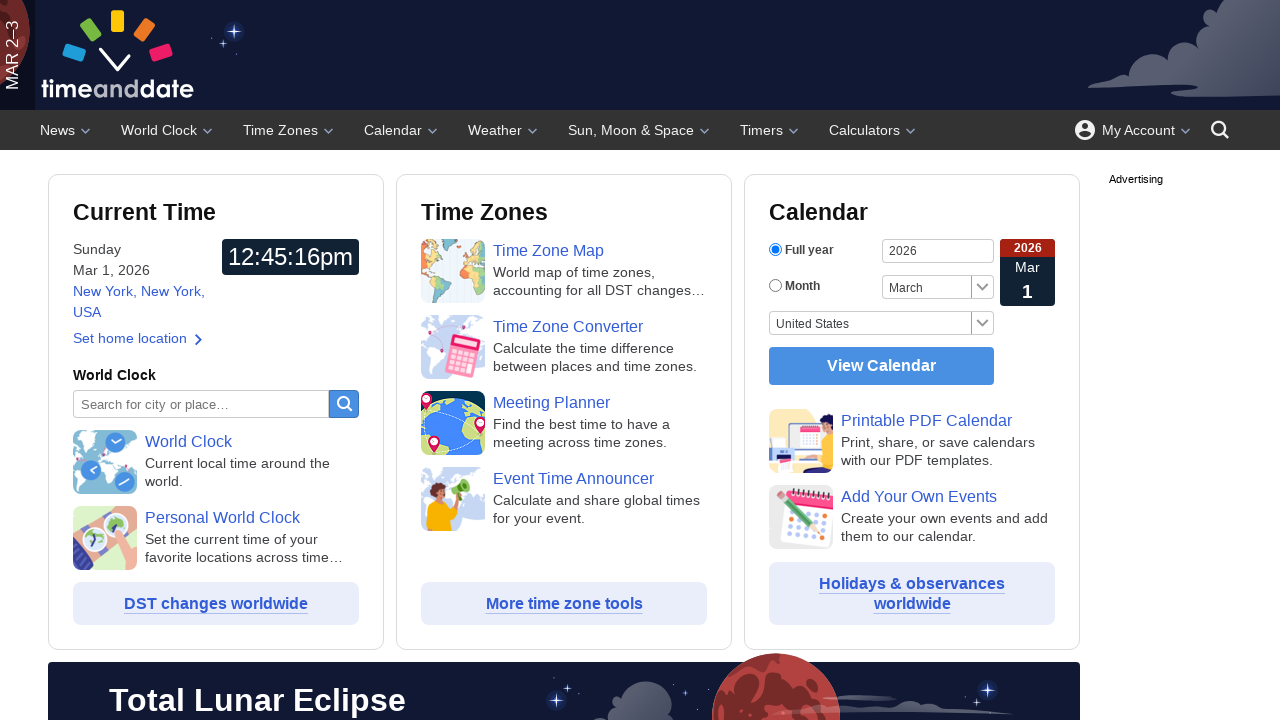

Retrieved time display text: 12:45:17pm 
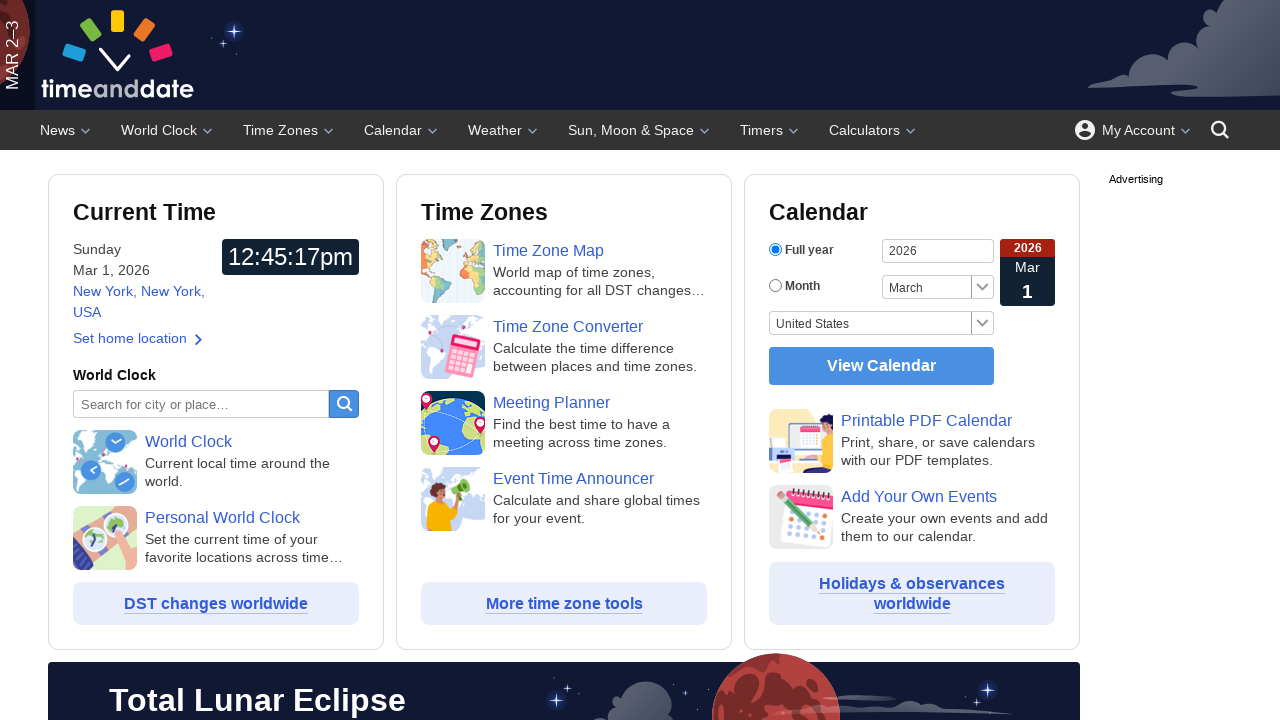

Verified time format matches HH:MM:SS pattern
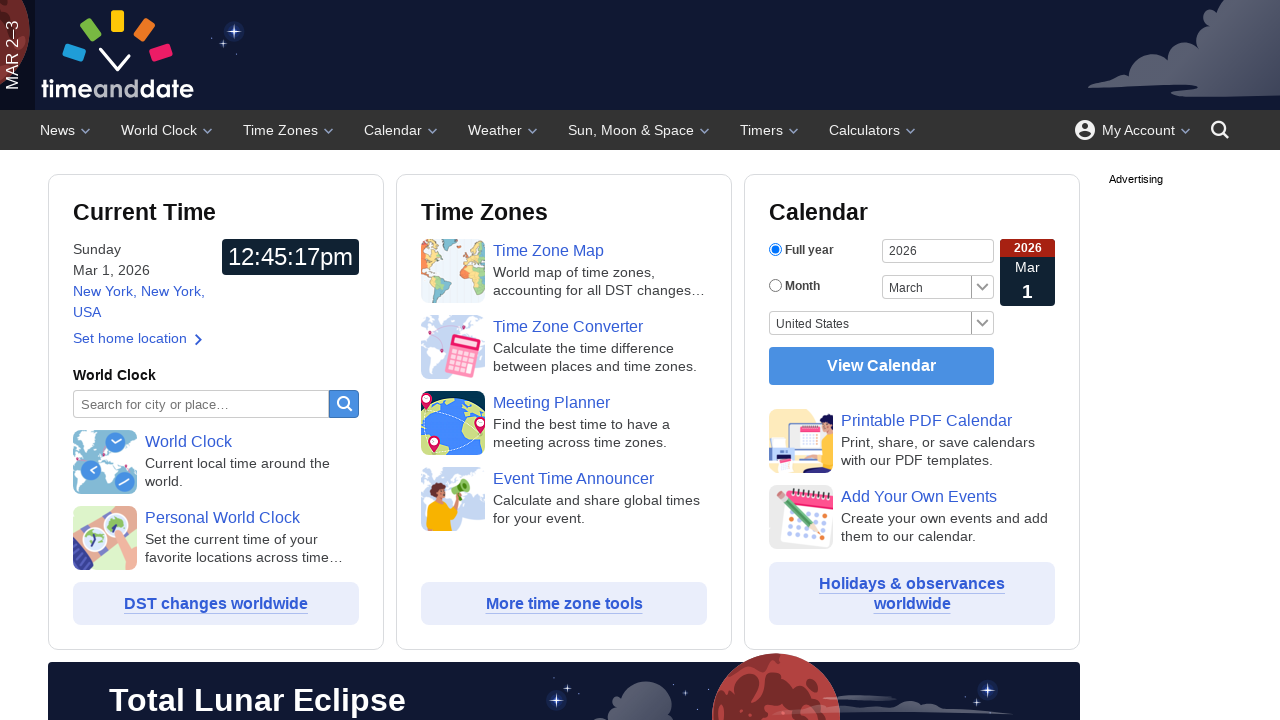

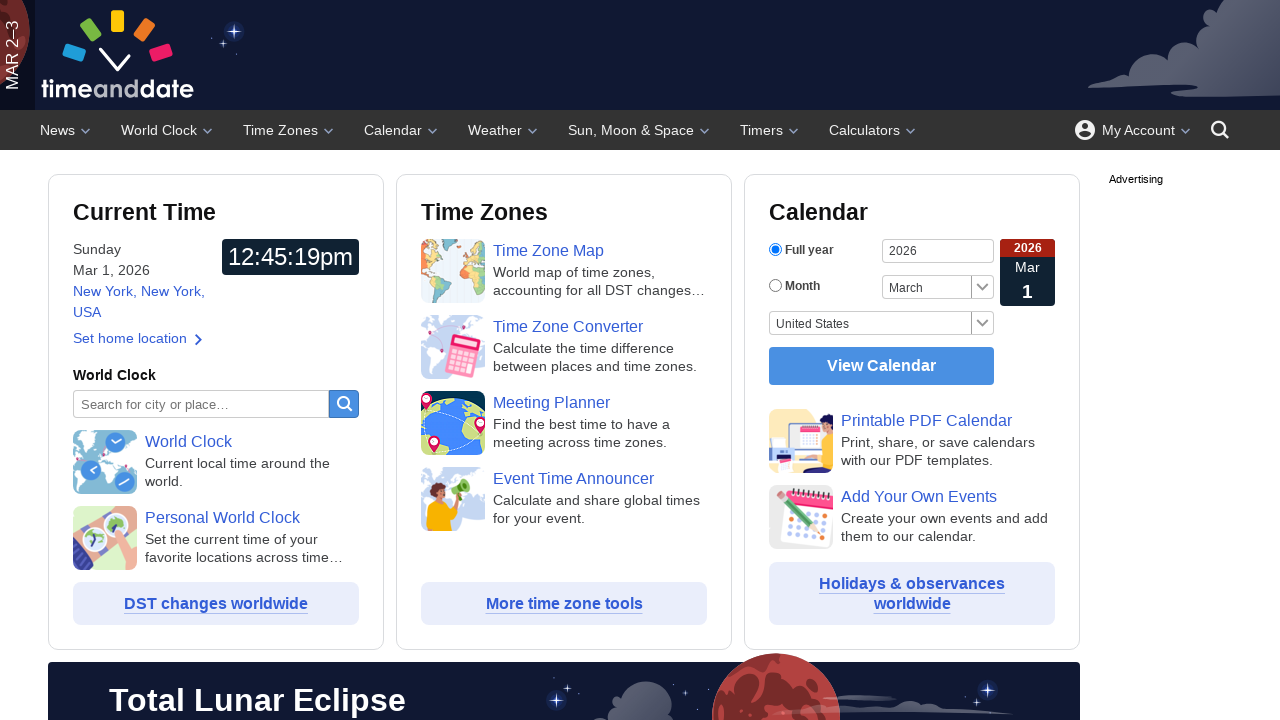